Tests product viewing functionality by clicking on the "Best Sellers" tab, selecting a specific product (ДИВВИНА Журнальный столик), and verifying that the product SKU is displayed correctly.

Starting URL: https://test-shop.qa.studio/

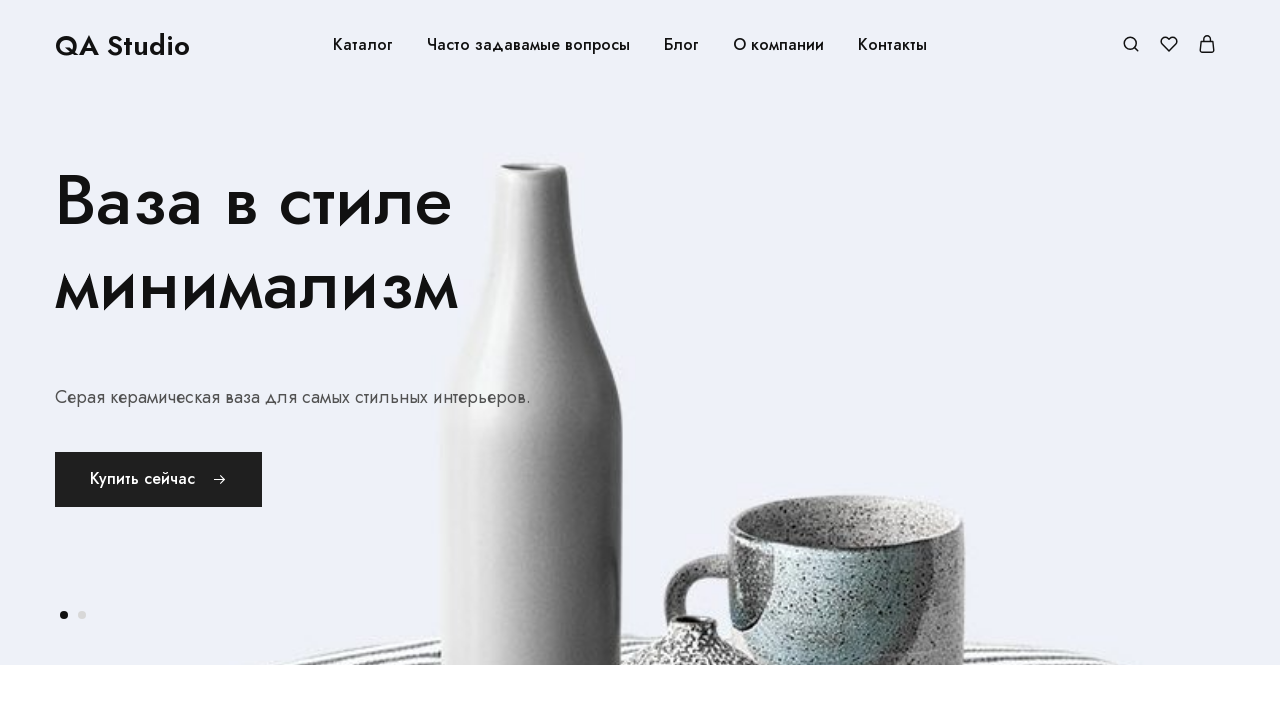

Clicked on the 'Best Sellers' tab at (150, 360) on [class*='tab-best_sellers']
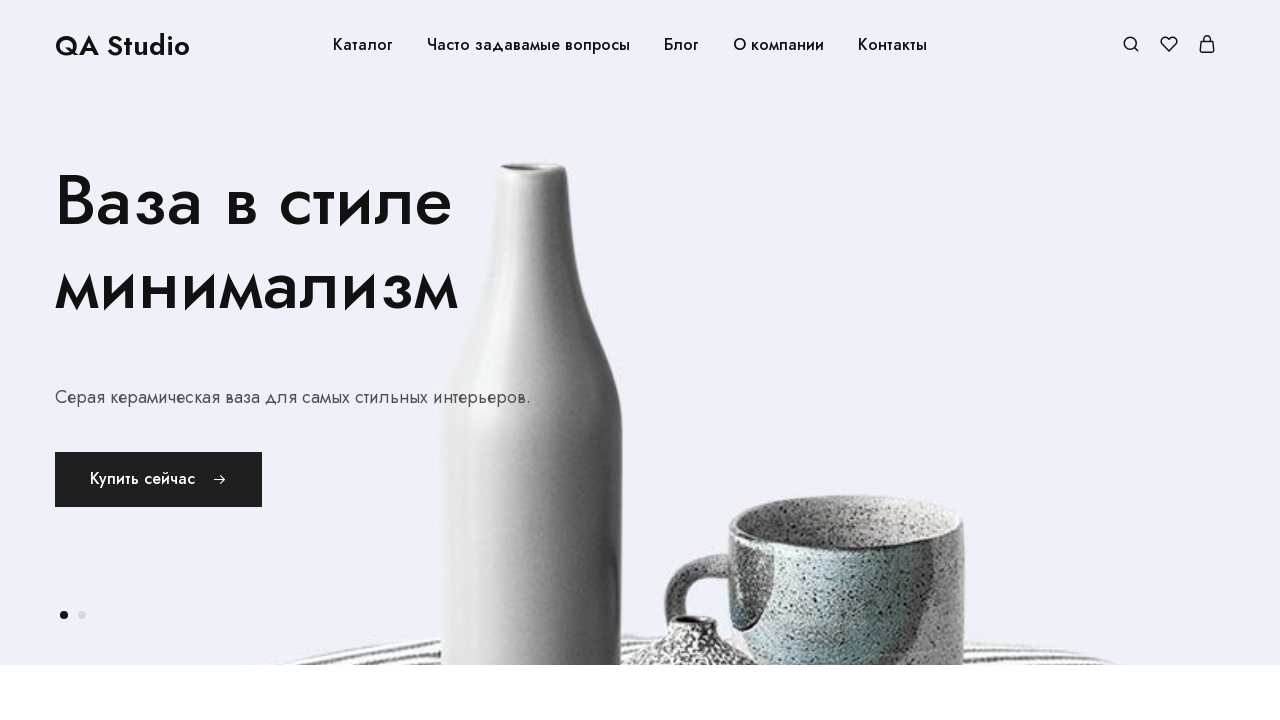

Clicked on 'ДИВВИНА Журнальный столик' product card at (790, 361) on [class*='post-11341']
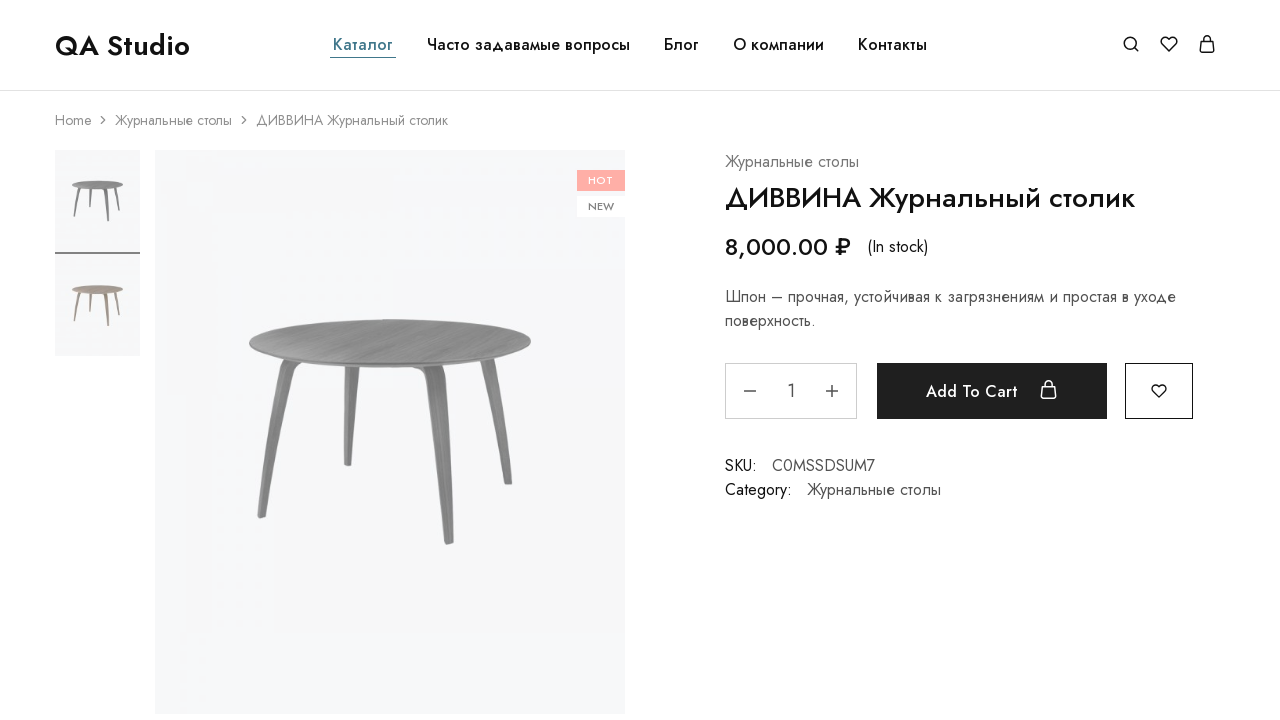

Product details page loaded with SKU element visible
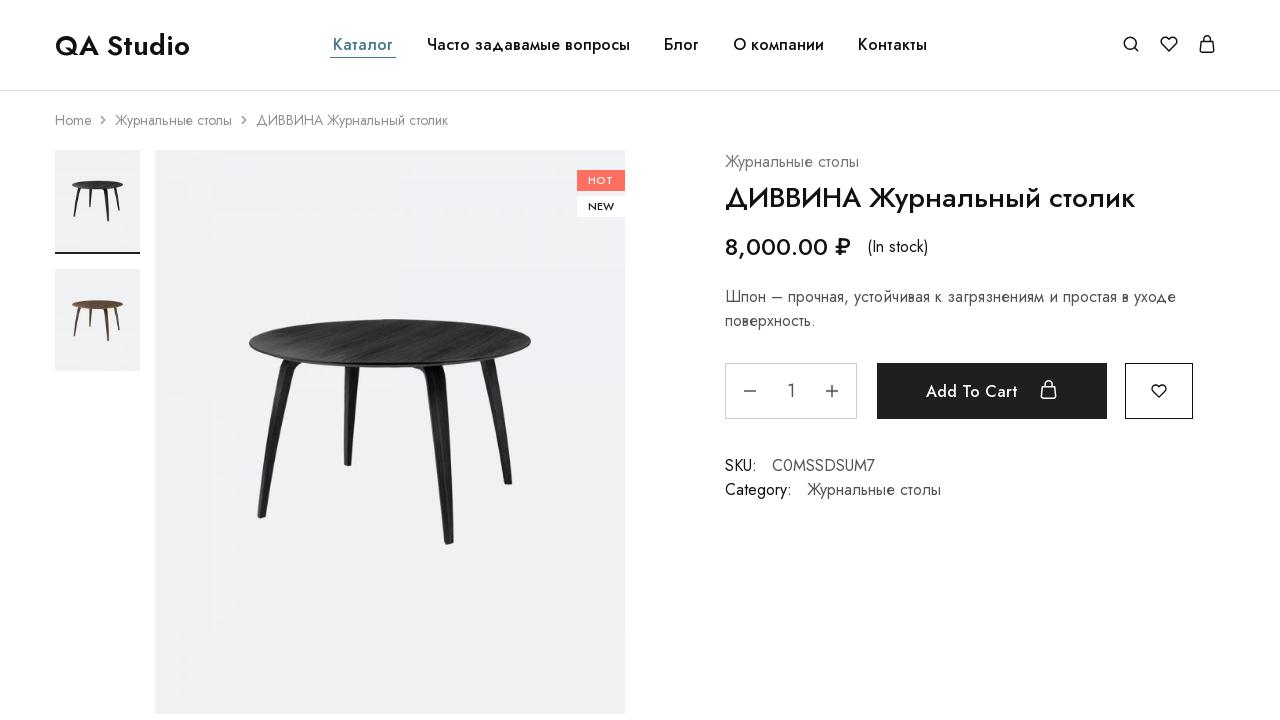

Located SKU element on product details page
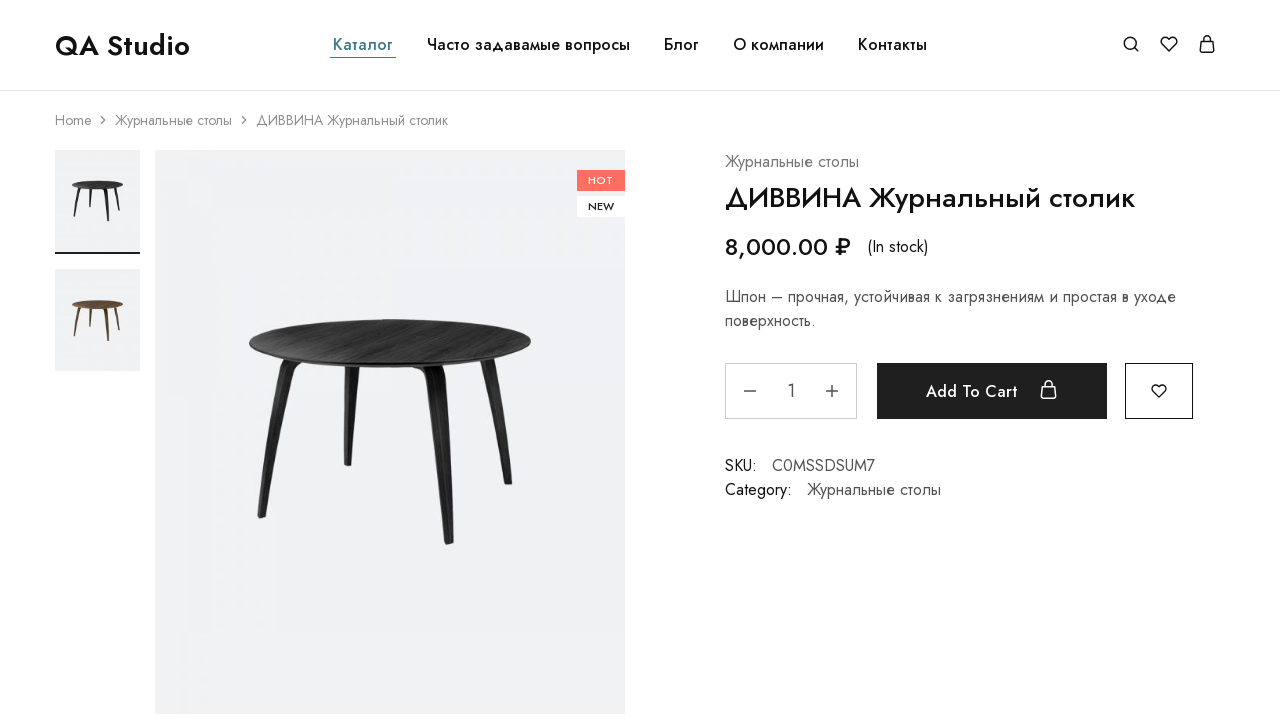

Verified that product SKU is 'C0MSSDSUM7'
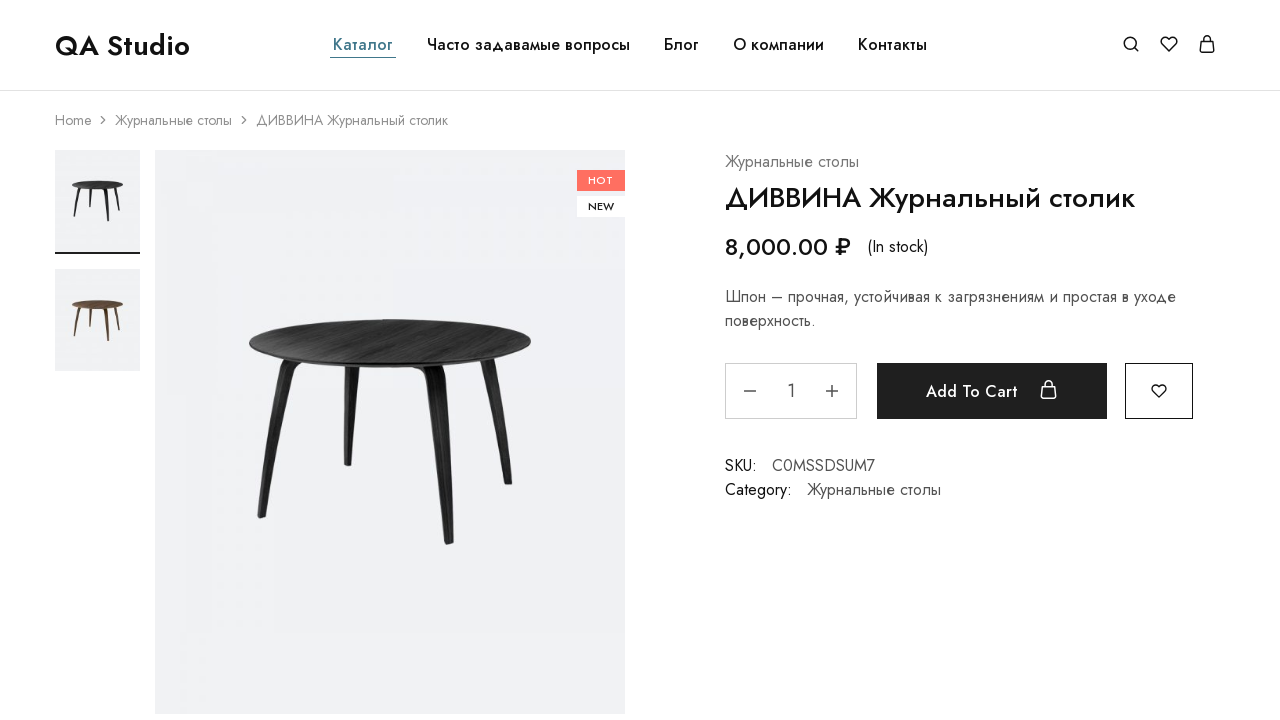

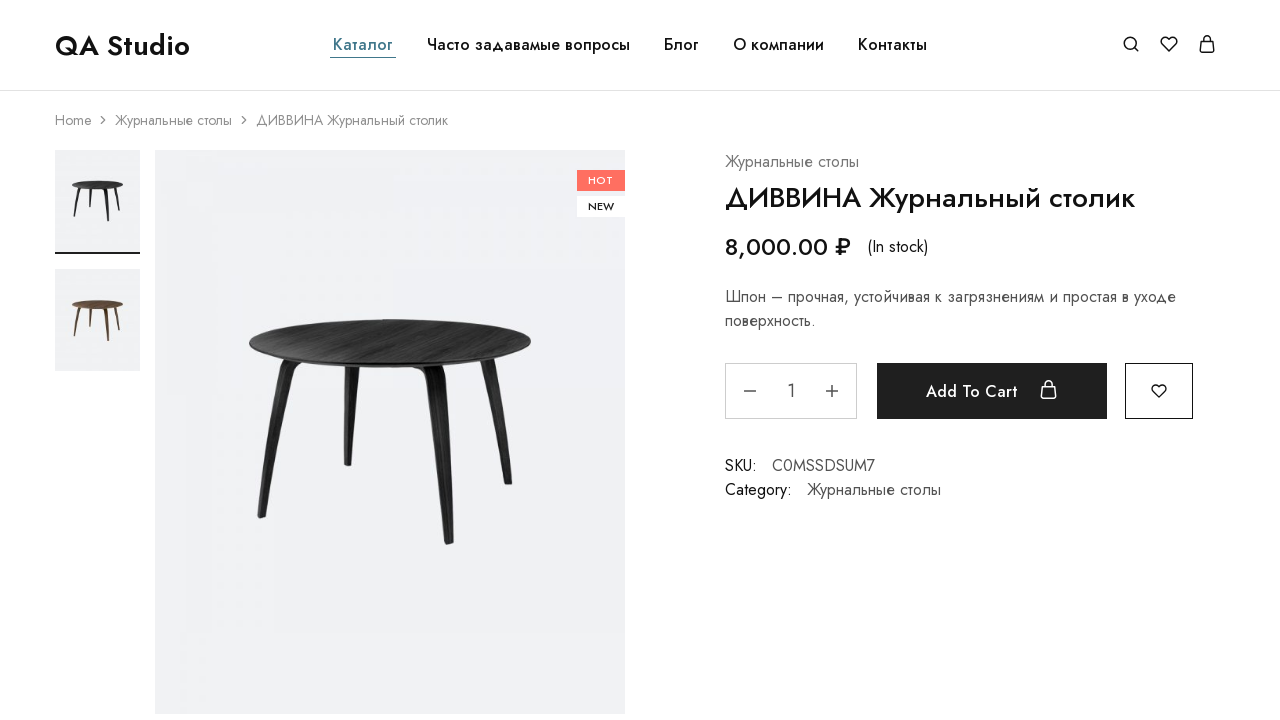